Tests checkbox interactions on a dummy website by selecting odd-numbered checkboxes in a table, then unchecking all selected checkboxes

Starting URL: https://automationbysqatools.blogspot.com/2021/05/dummy-website.html

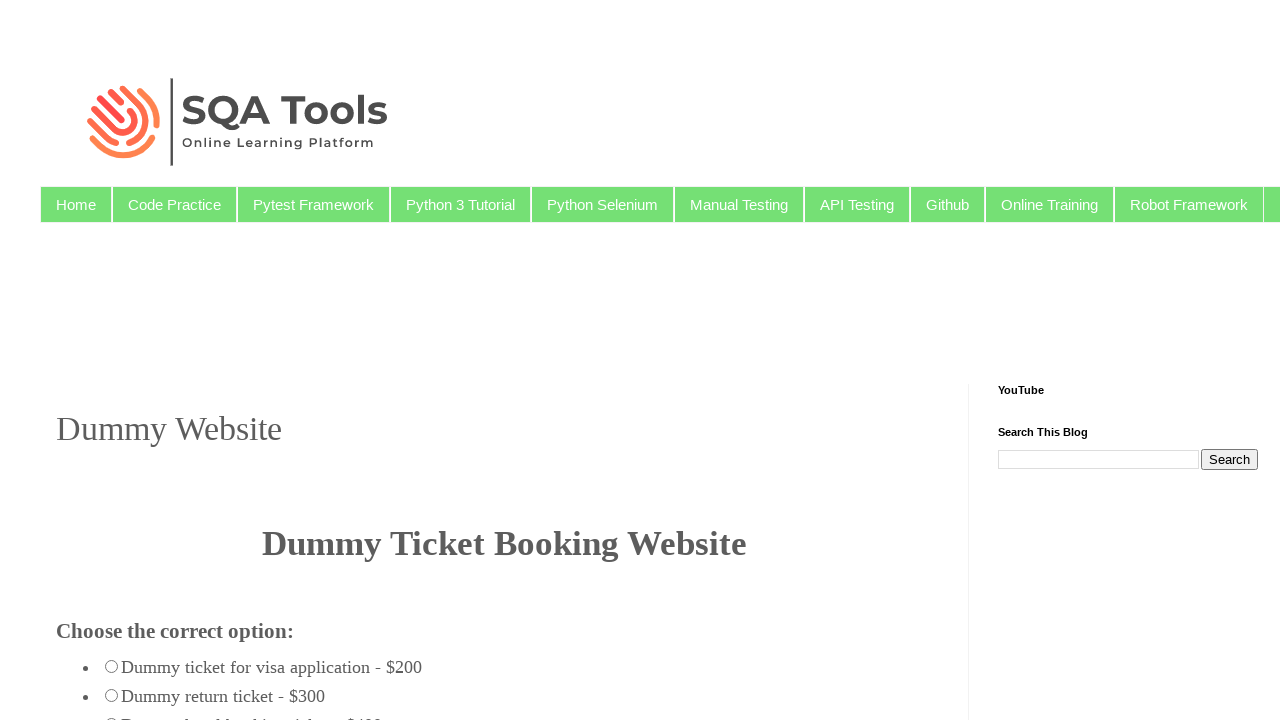

Navigated to dummy website
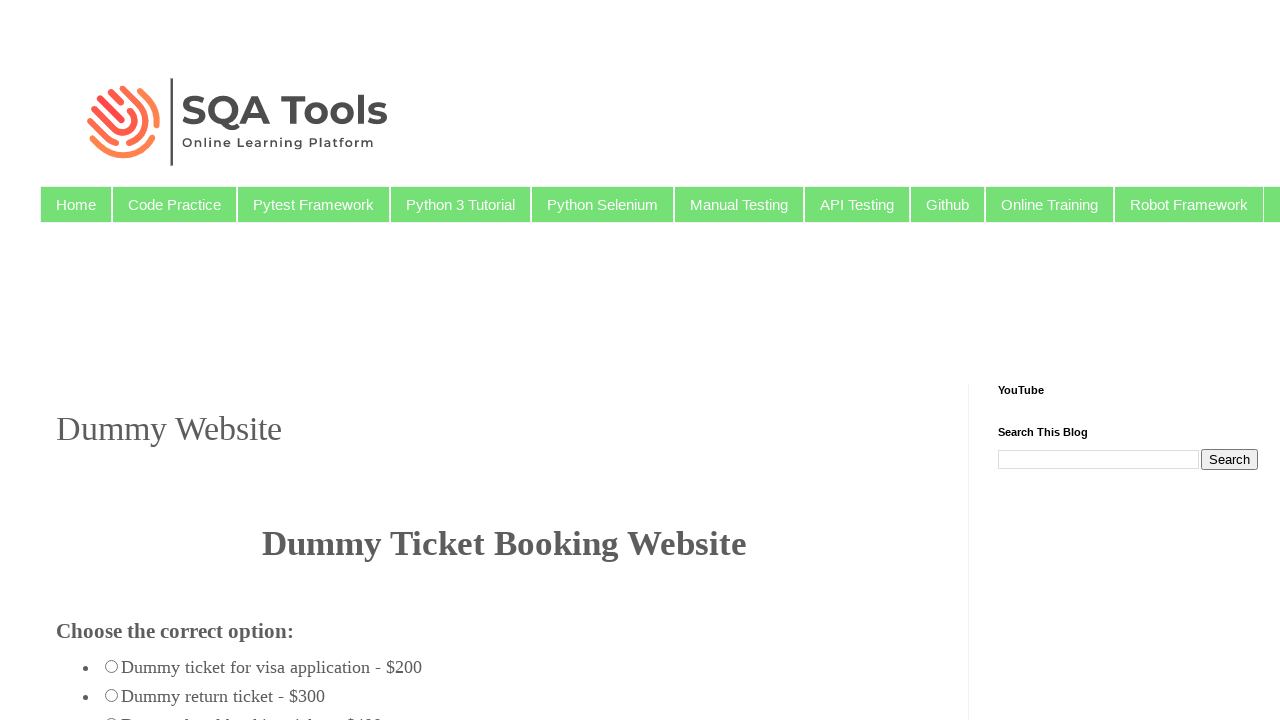

Clicked checkbox in row 3 (odd-numbered row) at (76, 361) on //tr[3]//parent::td//child::input[@type='checkbox']
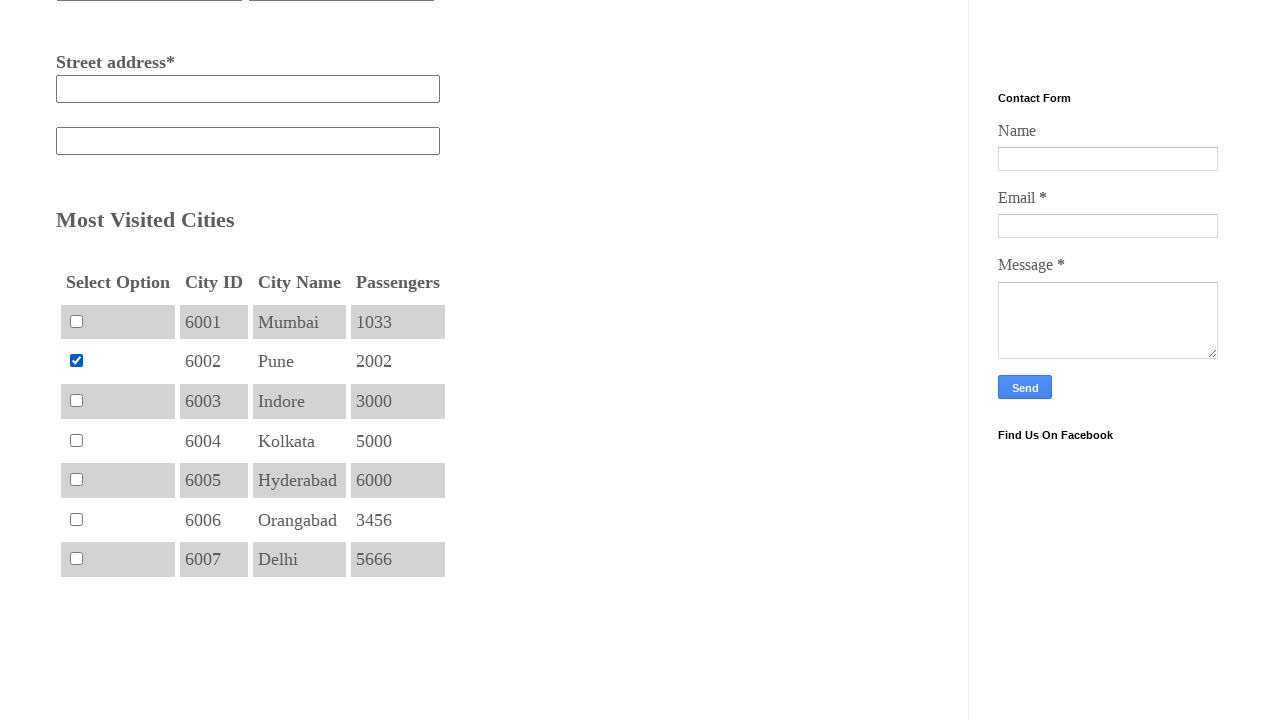

Waited 500ms after clicking row 3 checkbox
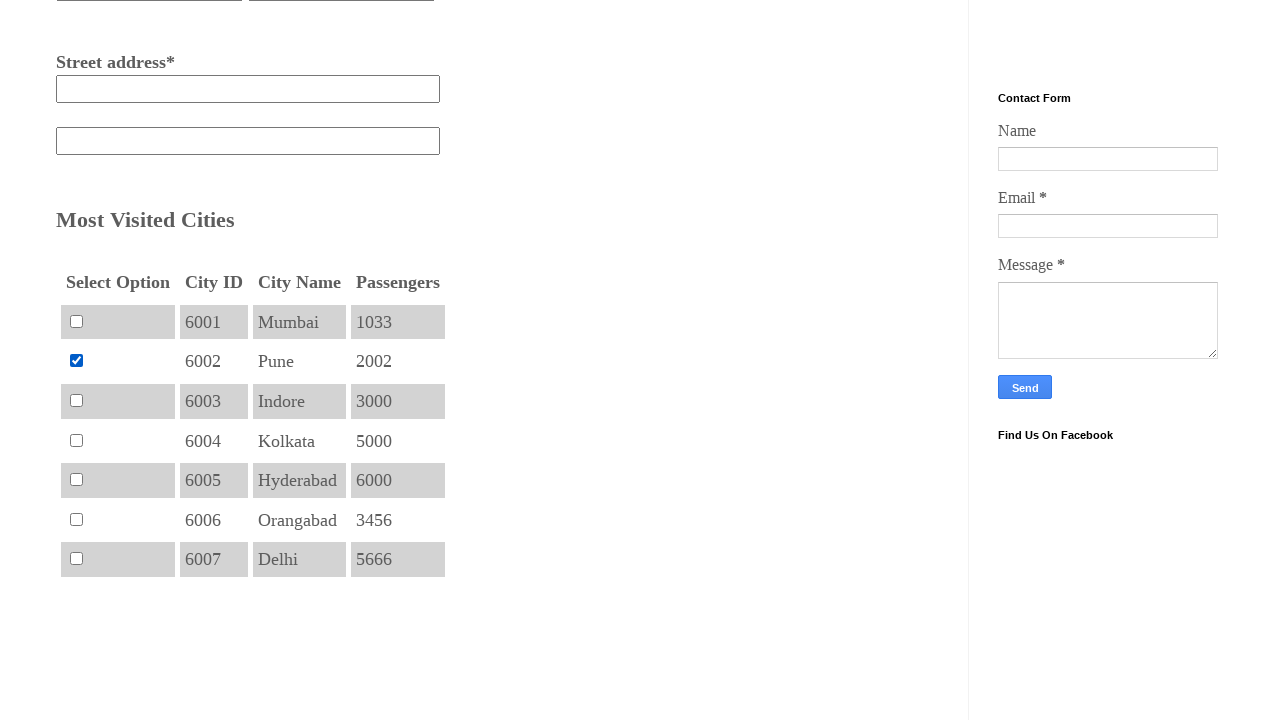

Clicked checkbox in row 5 (odd-numbered row) at (76, 440) on //tr[5]//parent::td//child::input[@type='checkbox']
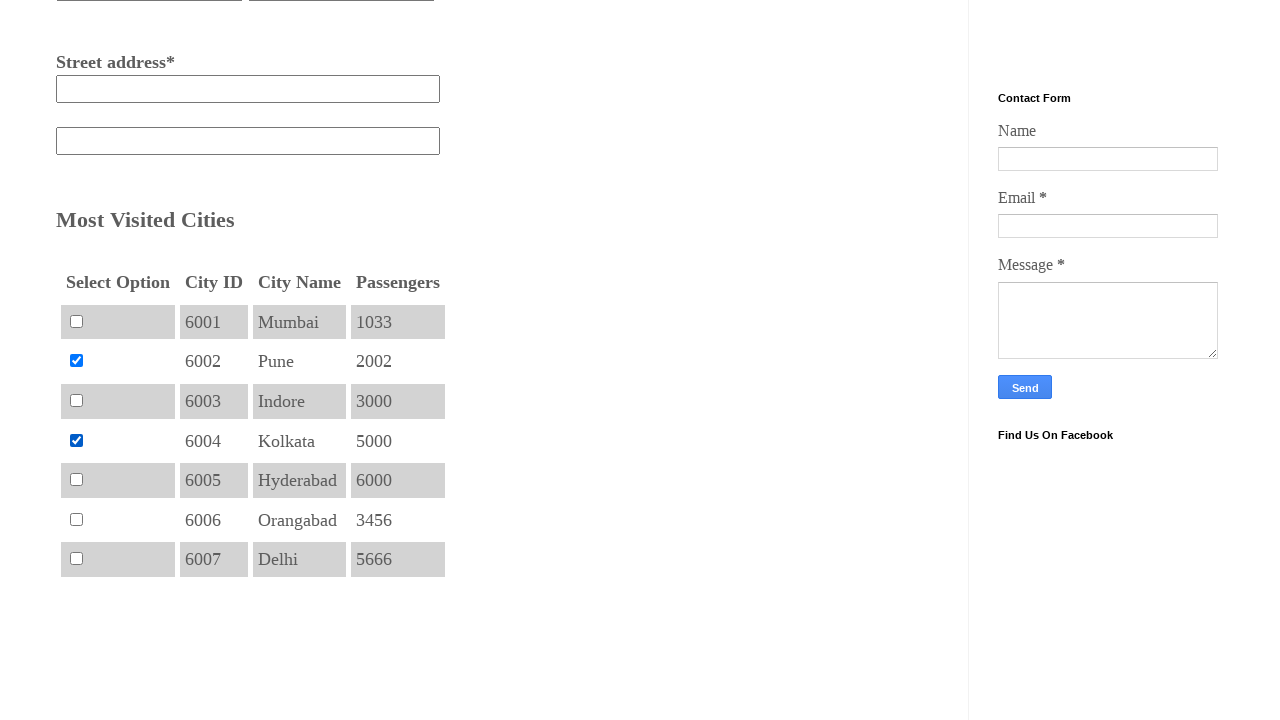

Waited 500ms after clicking row 5 checkbox
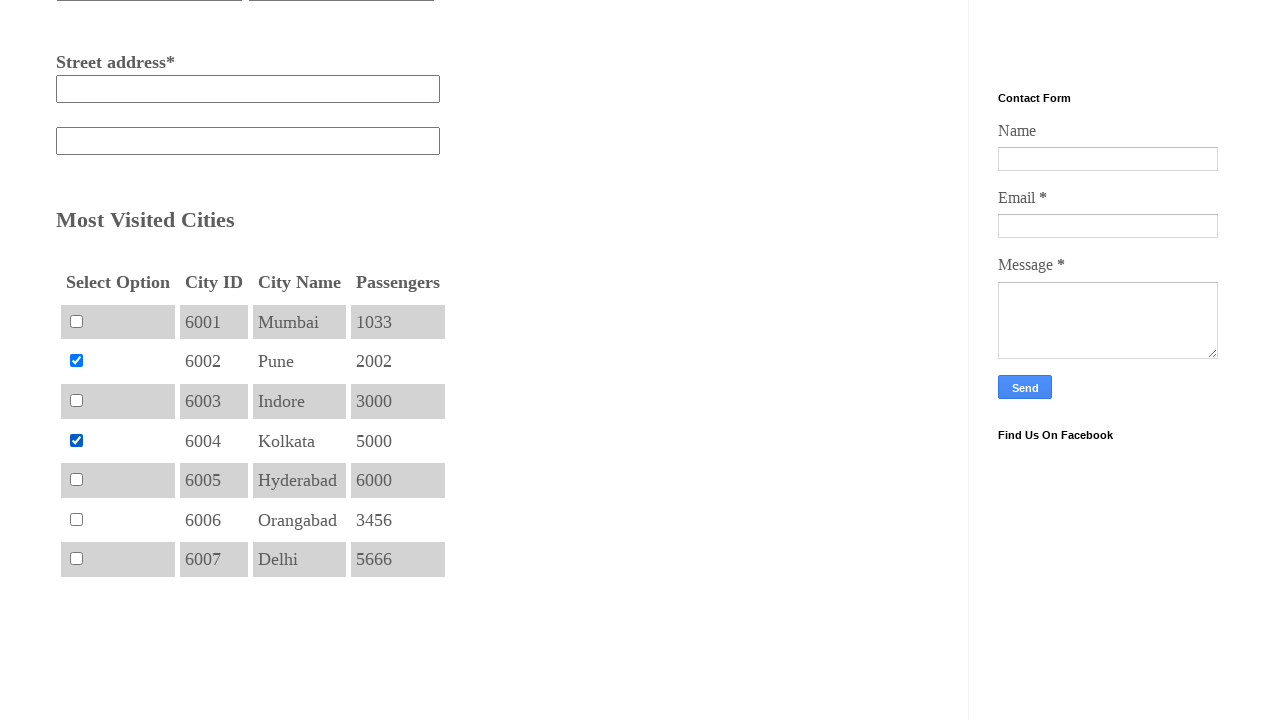

Clicked checkbox in row 7 (odd-numbered row) at (76, 519) on //tr[7]//parent::td//child::input[@type='checkbox']
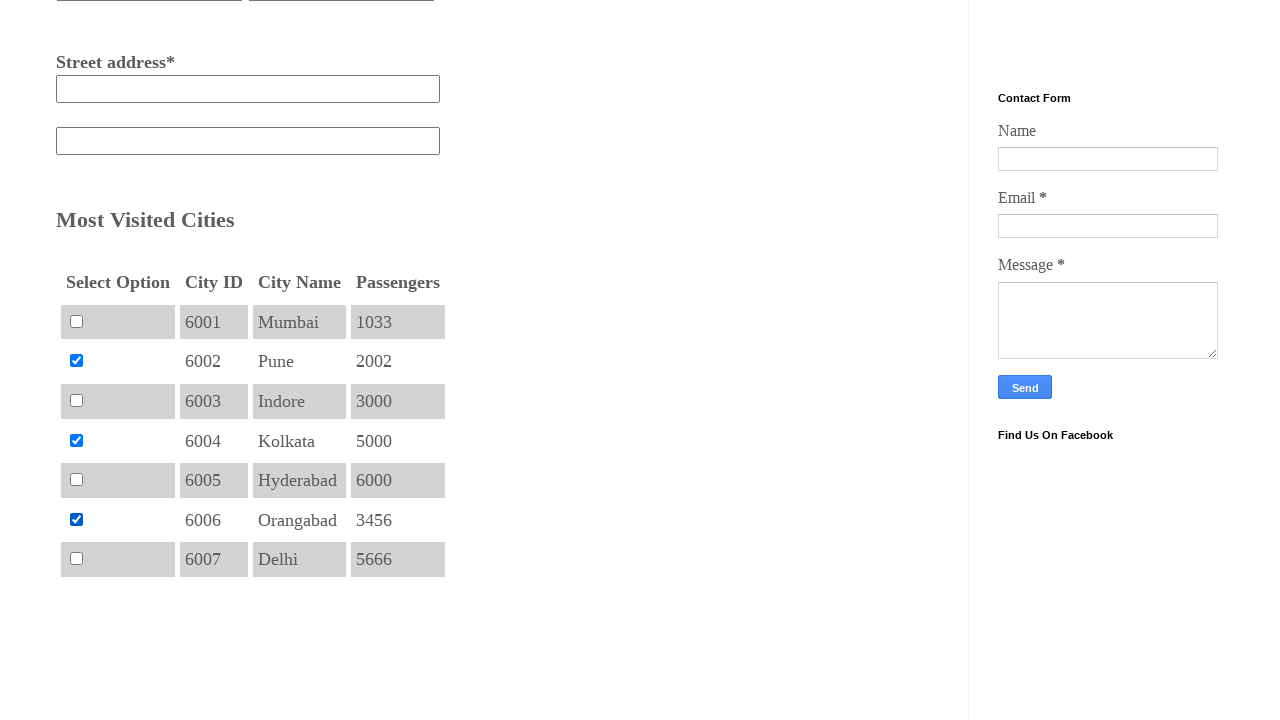

Waited 500ms after clicking row 7 checkbox
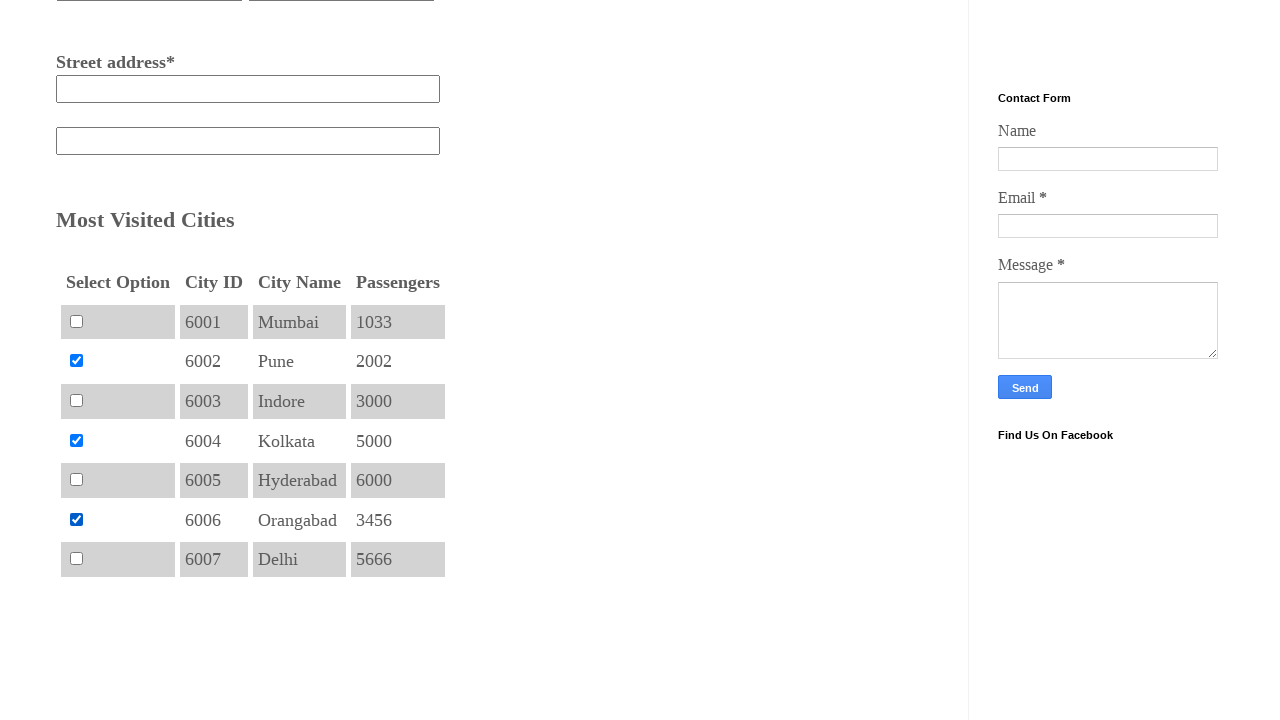

Located all checkboxes on the page
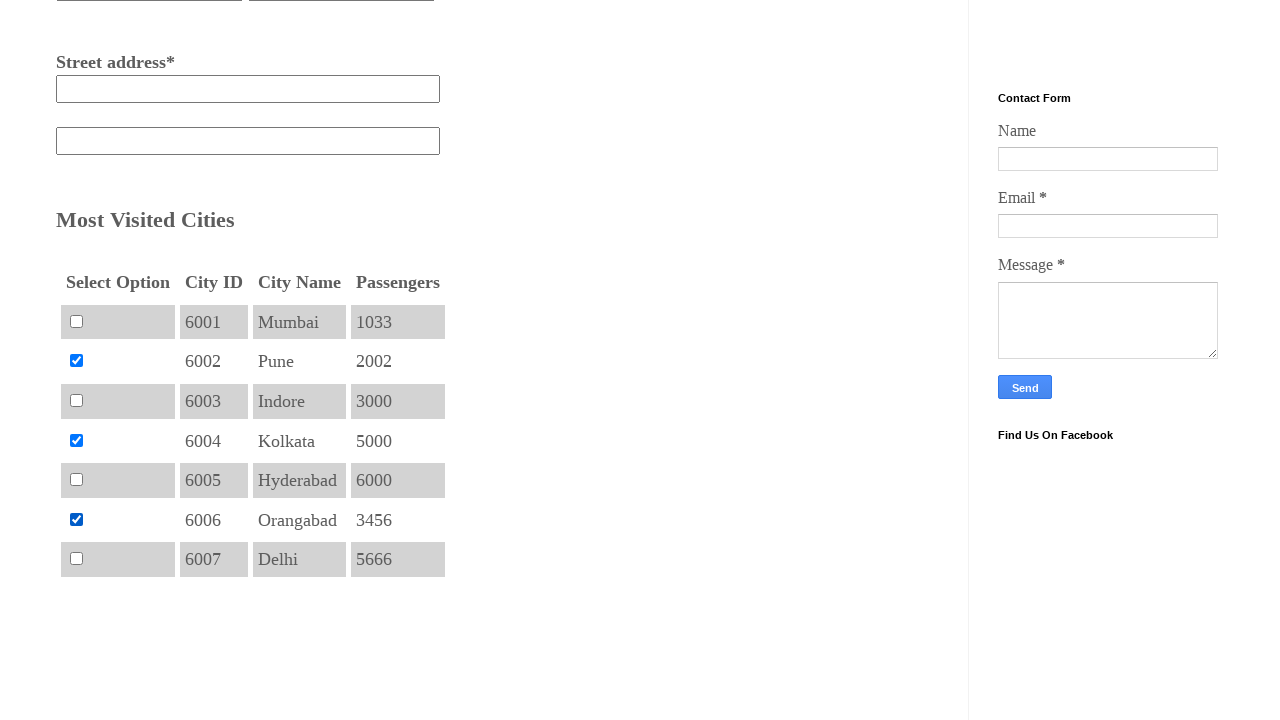

Counted 7 total checkboxes
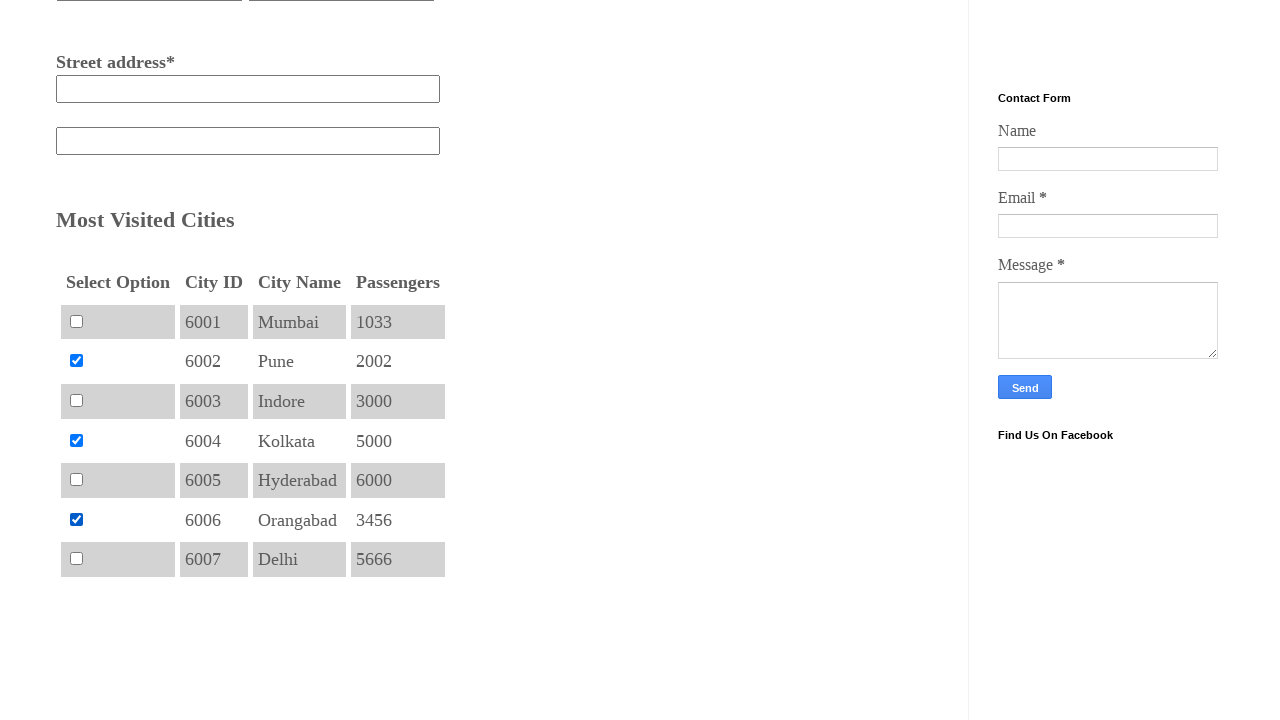

Unchecked checkbox at index 1 at (76, 361) on xpath=//input[@type='checkbox'] >> nth=1
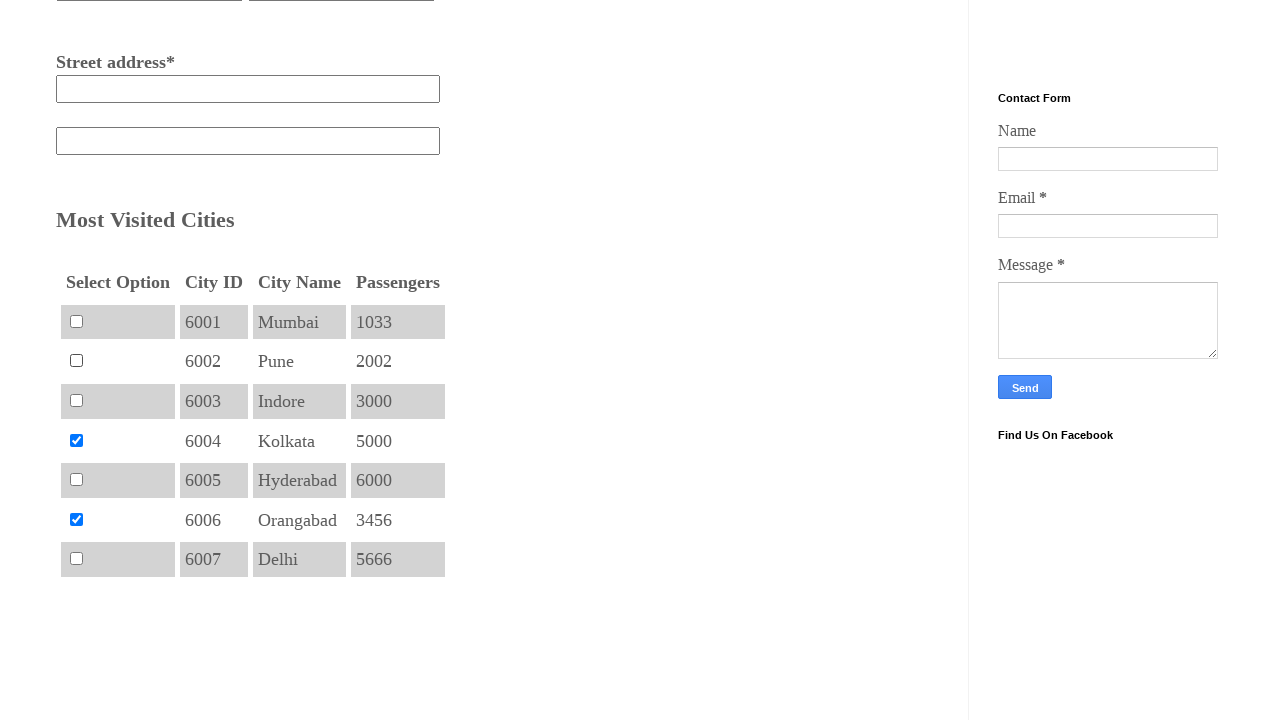

Waited 500ms after unchecking checkbox at index 1
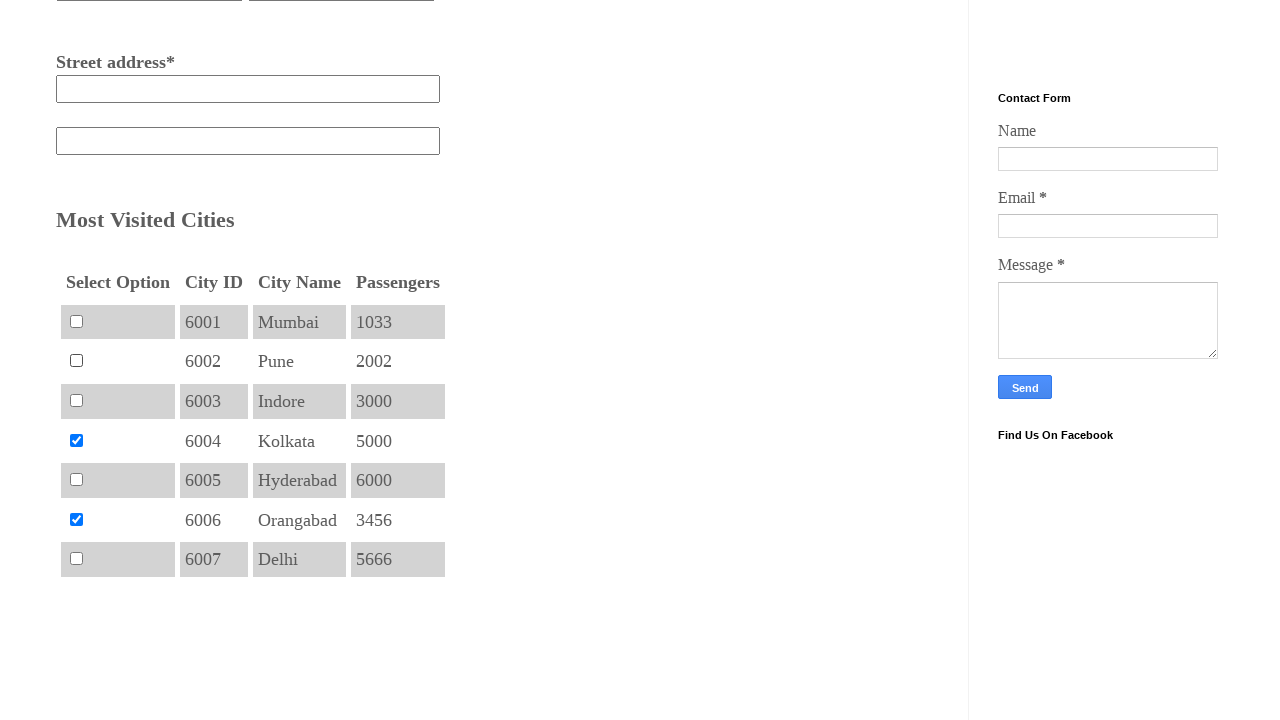

Unchecked checkbox at index 3 at (76, 440) on xpath=//input[@type='checkbox'] >> nth=3
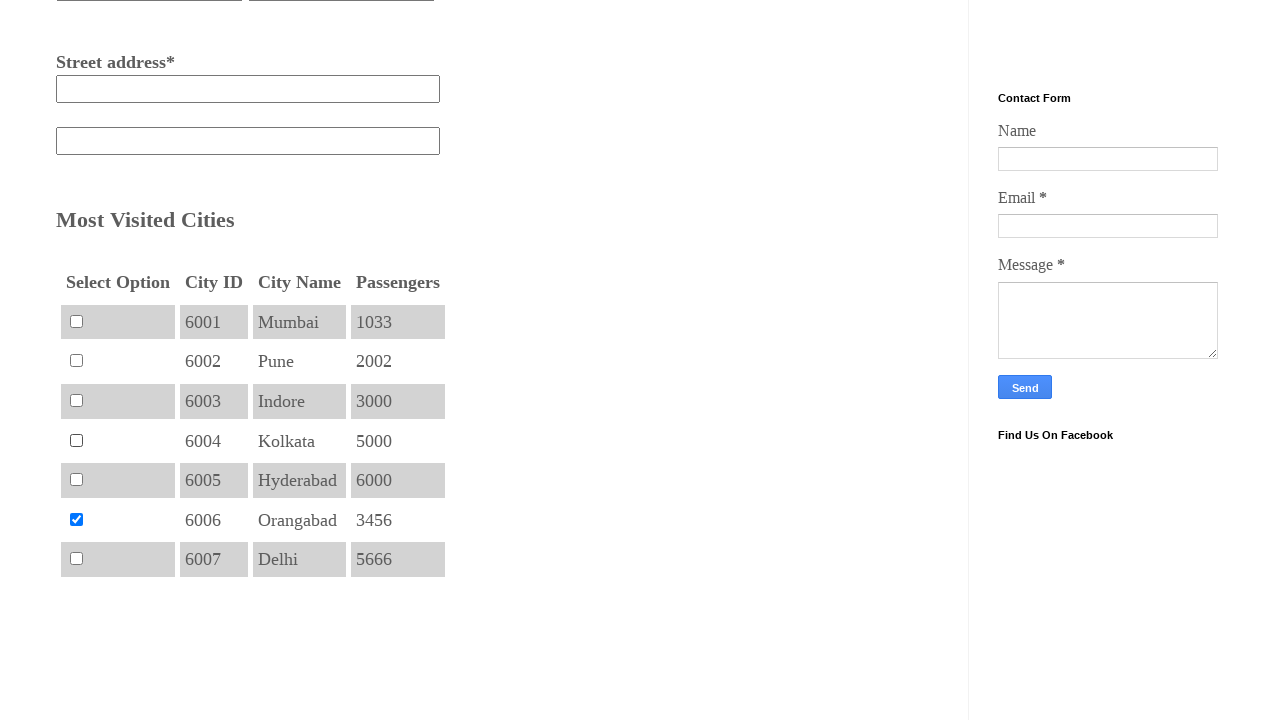

Waited 500ms after unchecking checkbox at index 3
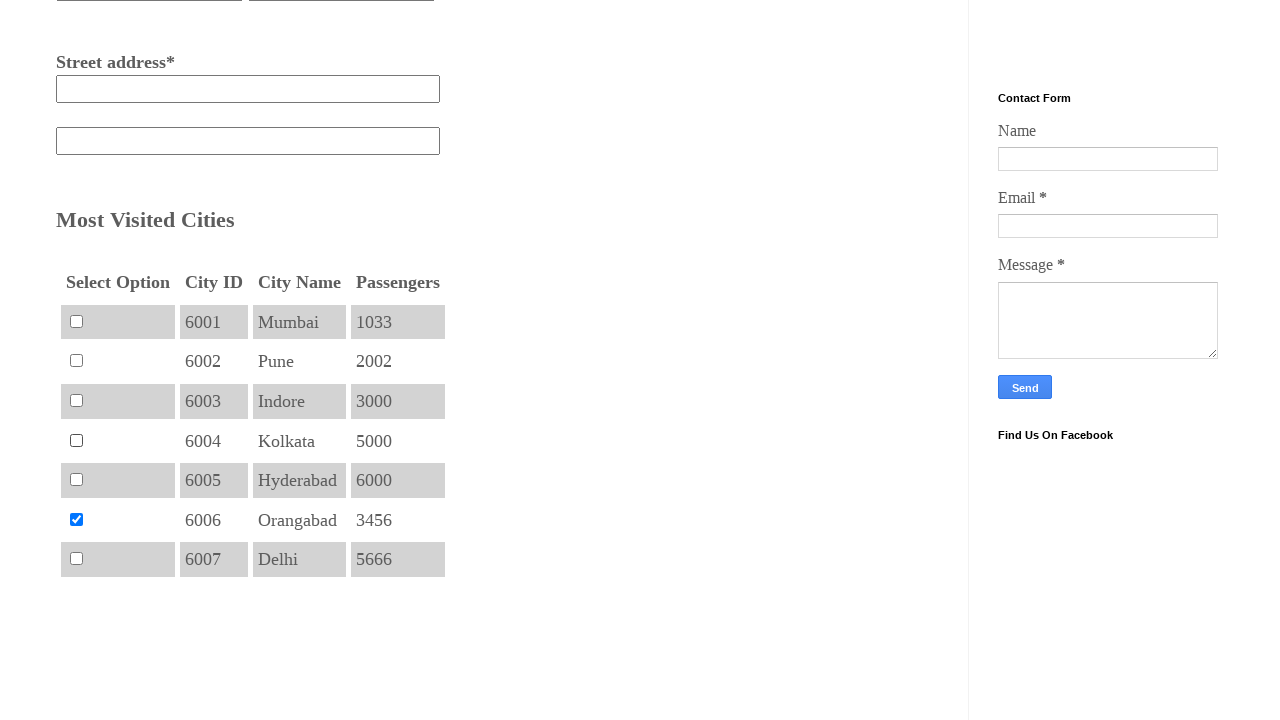

Unchecked checkbox at index 5 at (76, 519) on xpath=//input[@type='checkbox'] >> nth=5
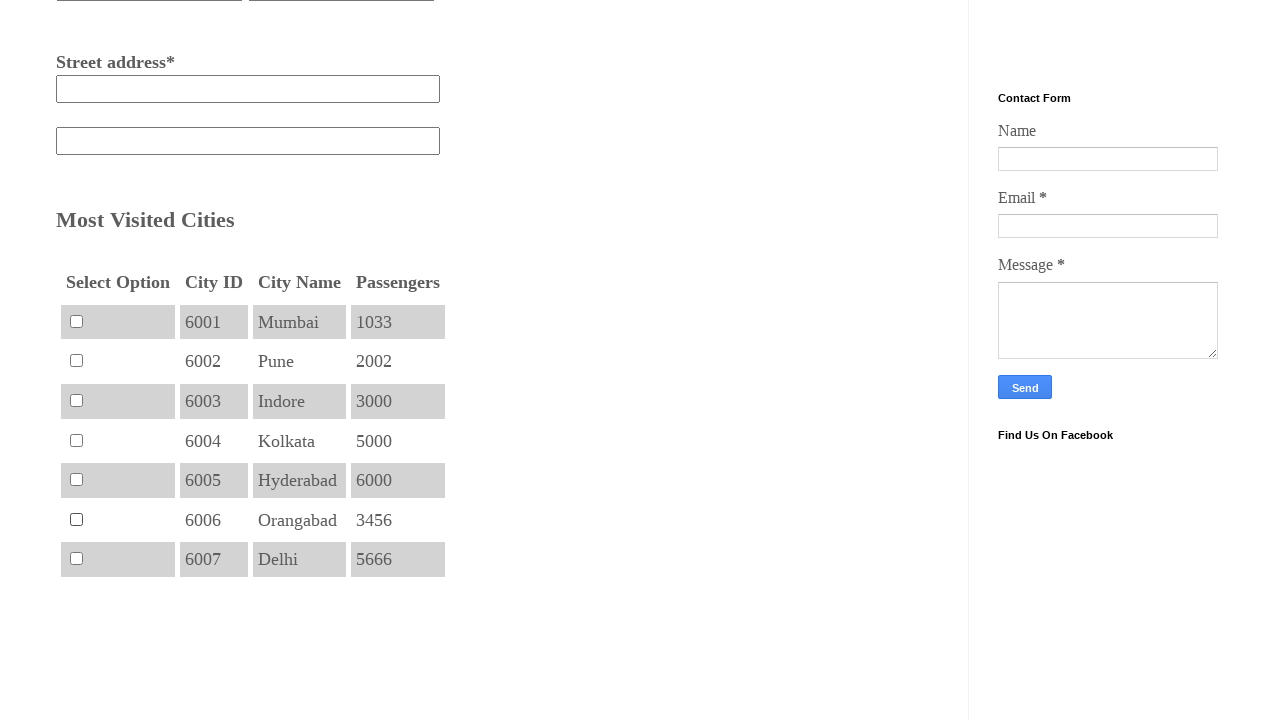

Waited 500ms after unchecking checkbox at index 5
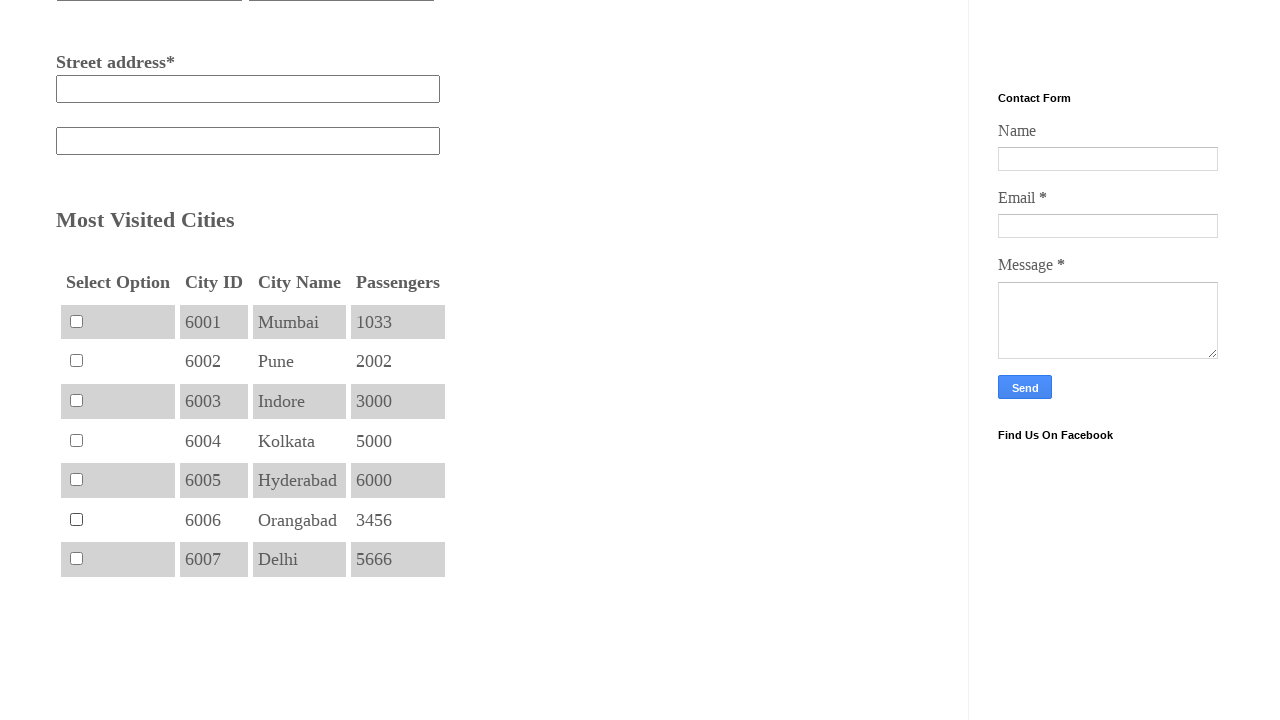

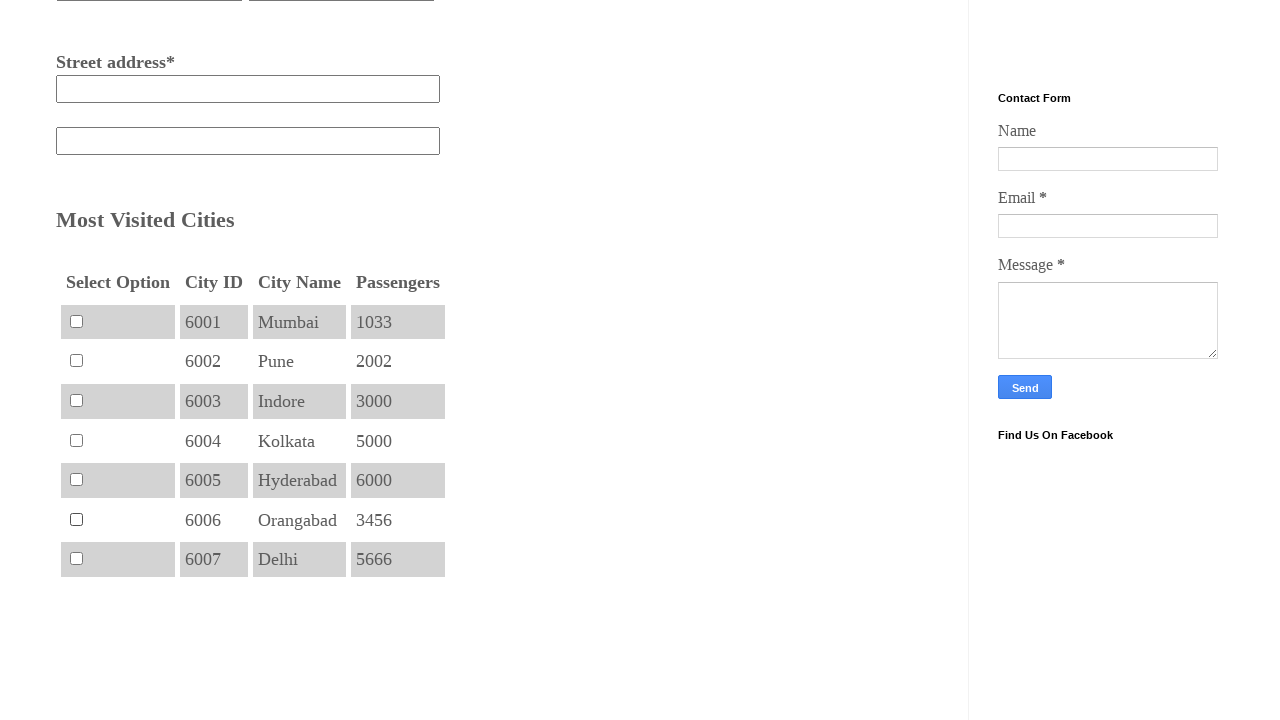